Tests iframe interaction on W3Schools by switching to an embedded iframe and clicking the "Try it" button to trigger a JavaScript alert

Starting URL: https://www.w3schools.com/jsref/tryit.asp?filename=tryjsref_alert

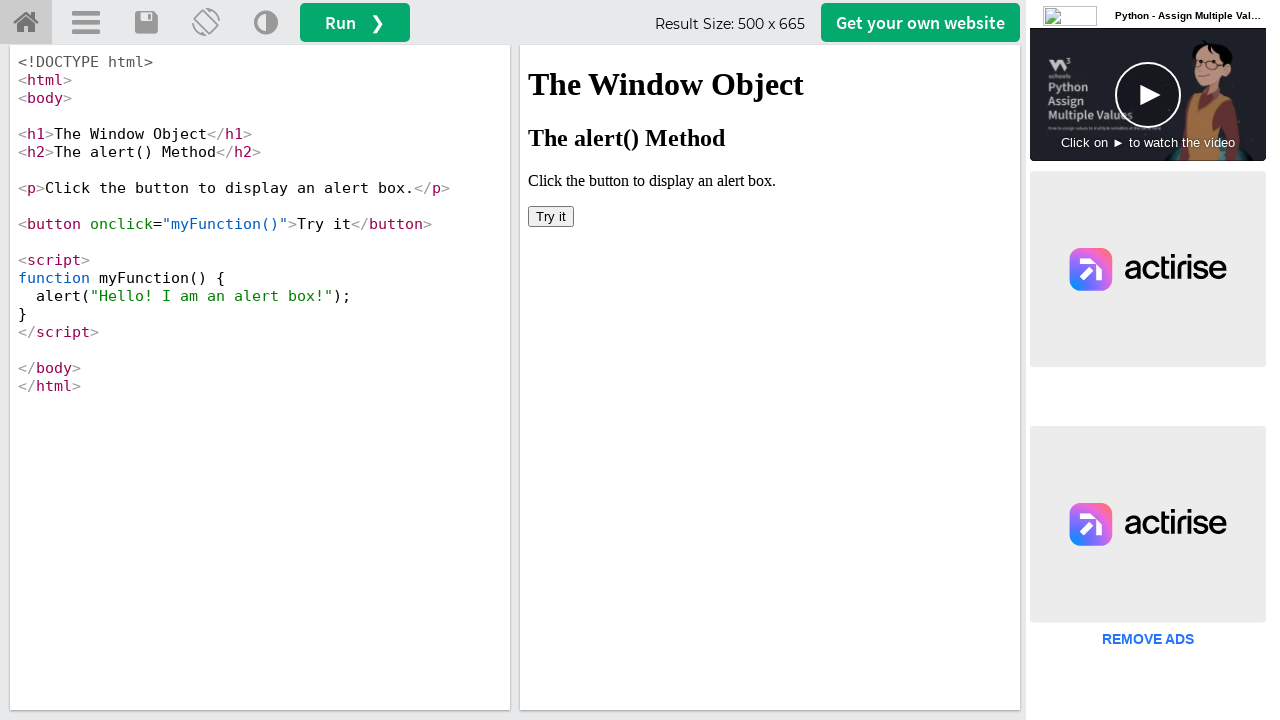

Waited for iframe #iframeResult to be present
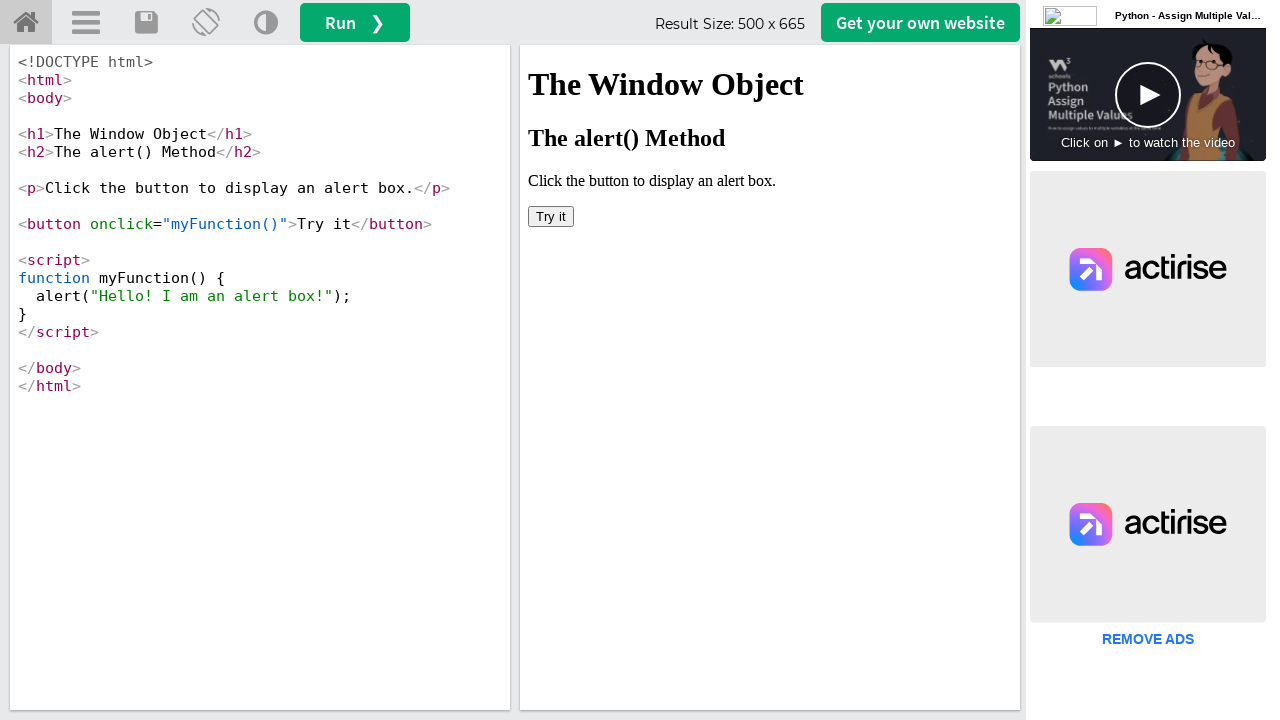

Switched to iframe content frame
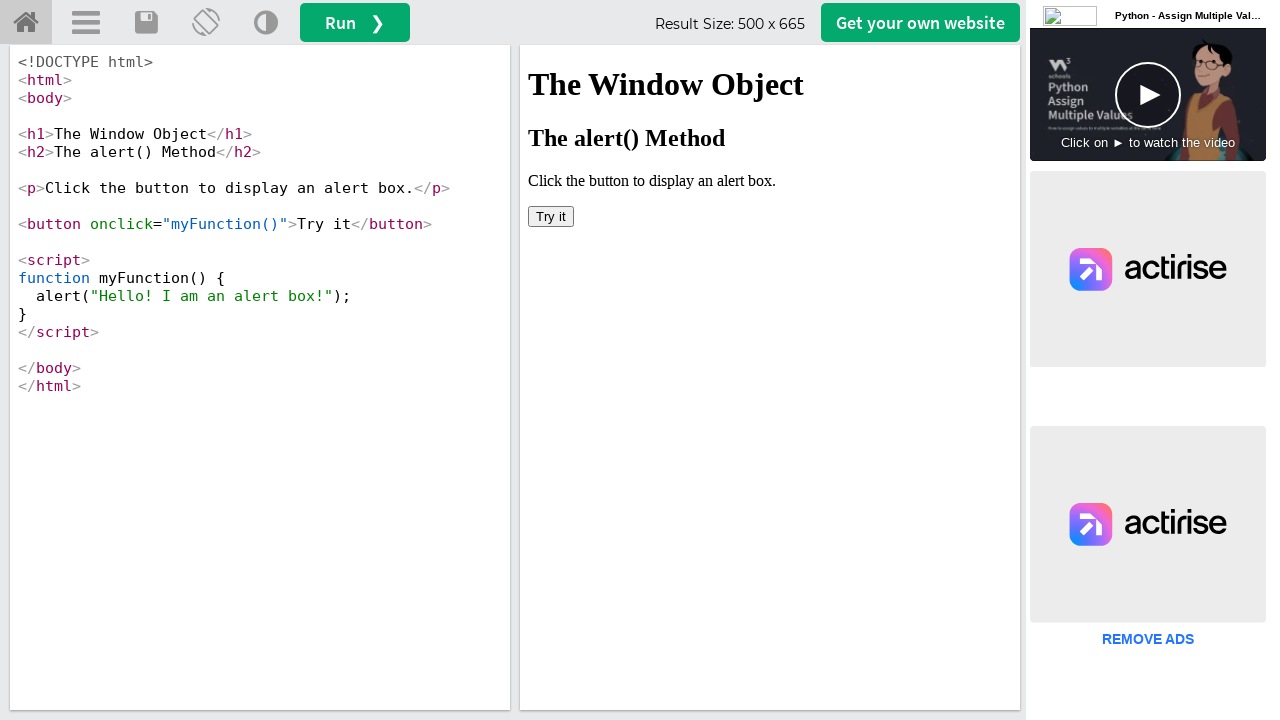

Clicked 'Try it' button inside the iframe at (551, 216) on xpath=//button[text()='Try it']
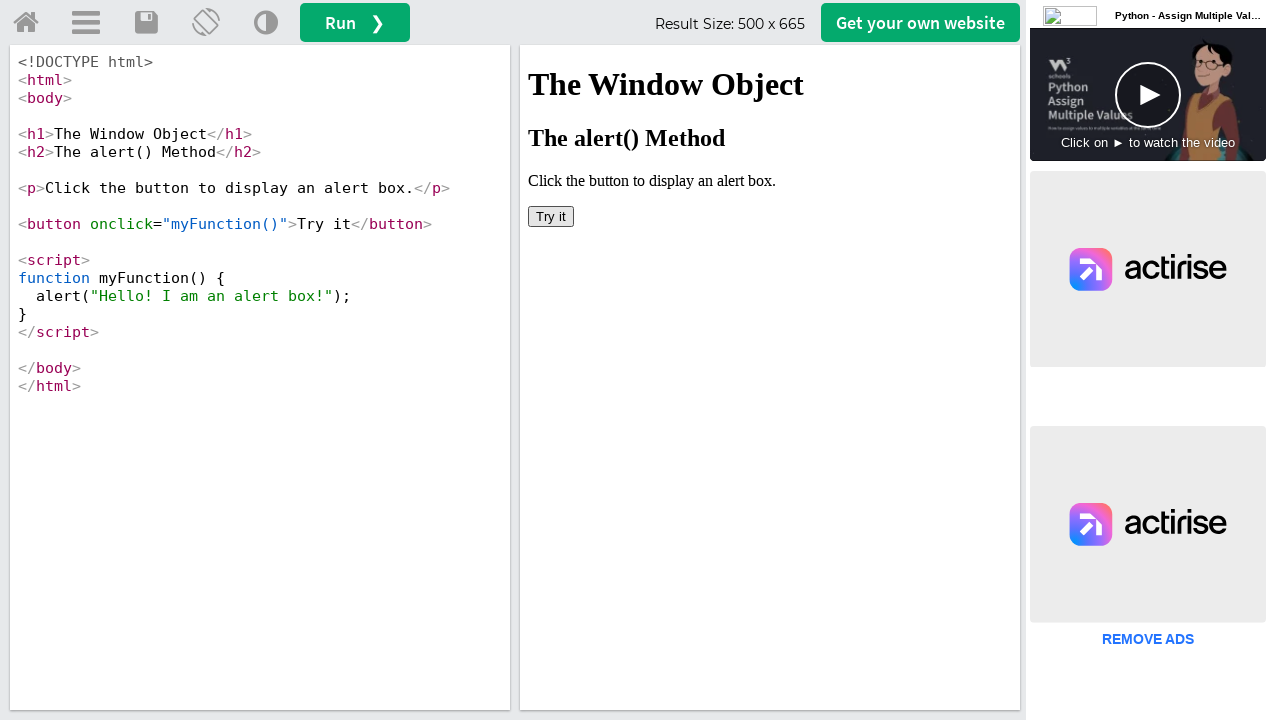

Registered dialog handler to accept JavaScript alert
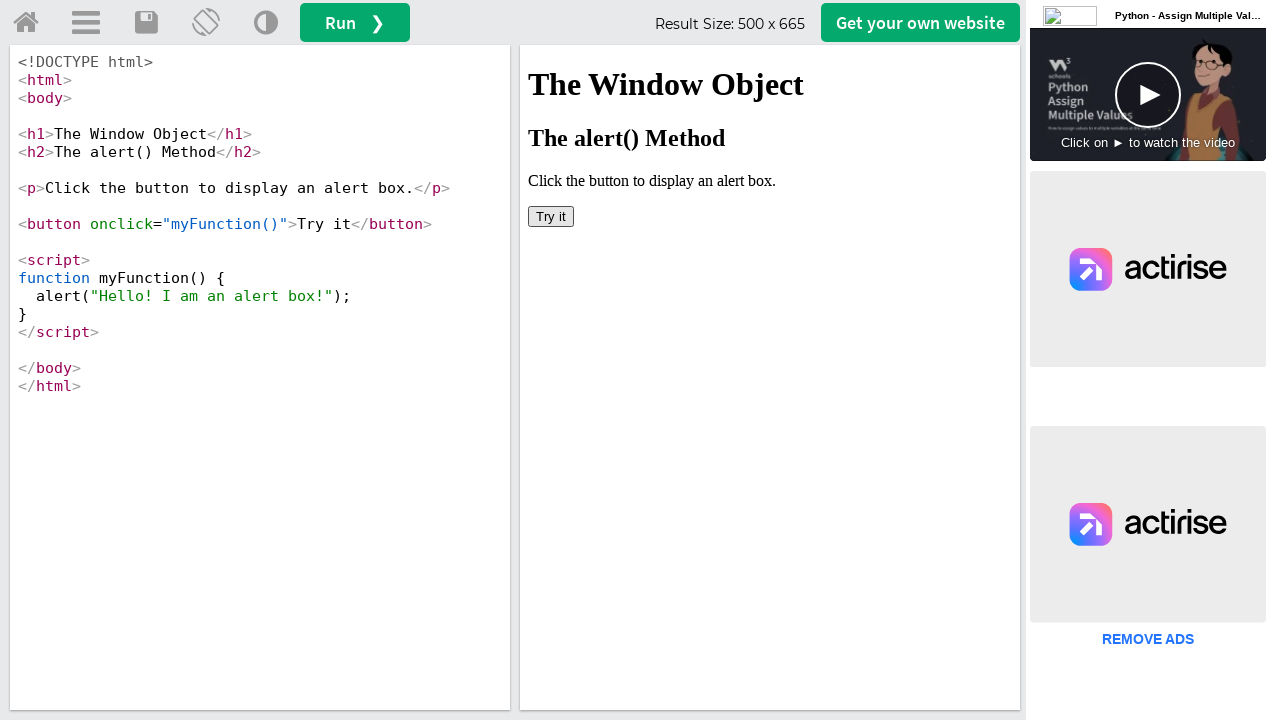

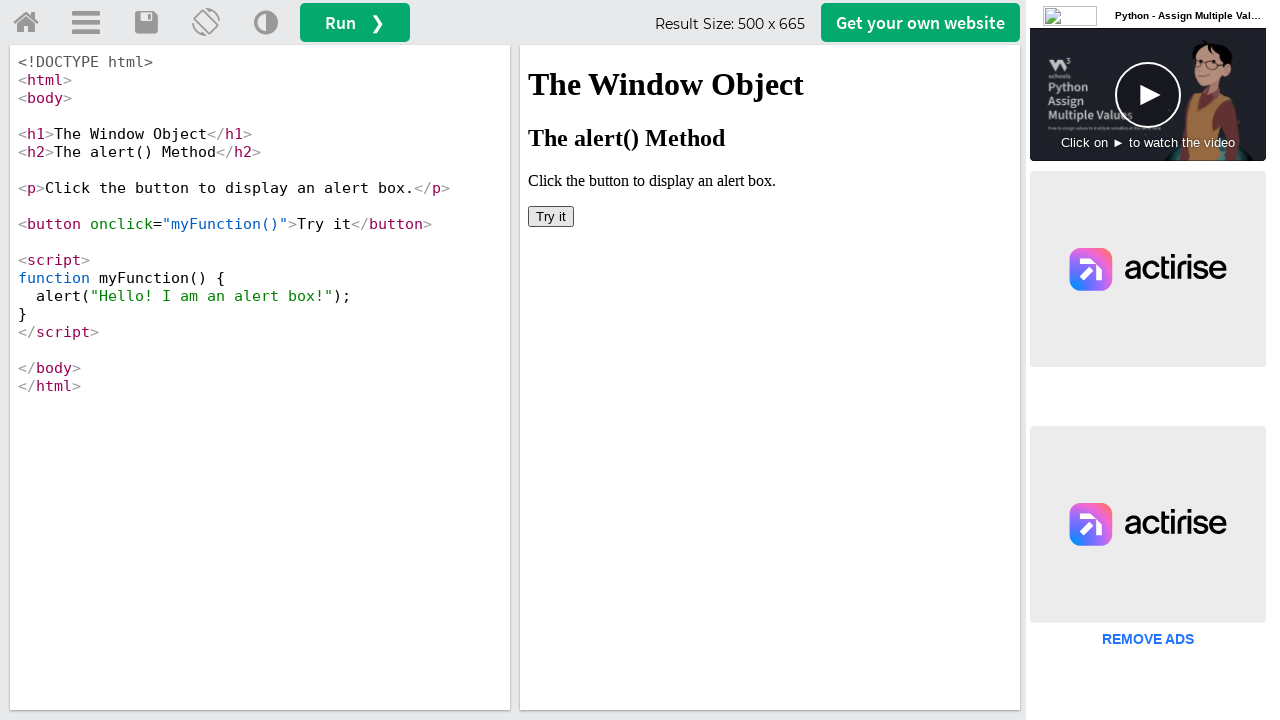